Tests adding a book to cart and verifying cart contents including item count and prices

Starting URL: https://practice.automationtesting.in/

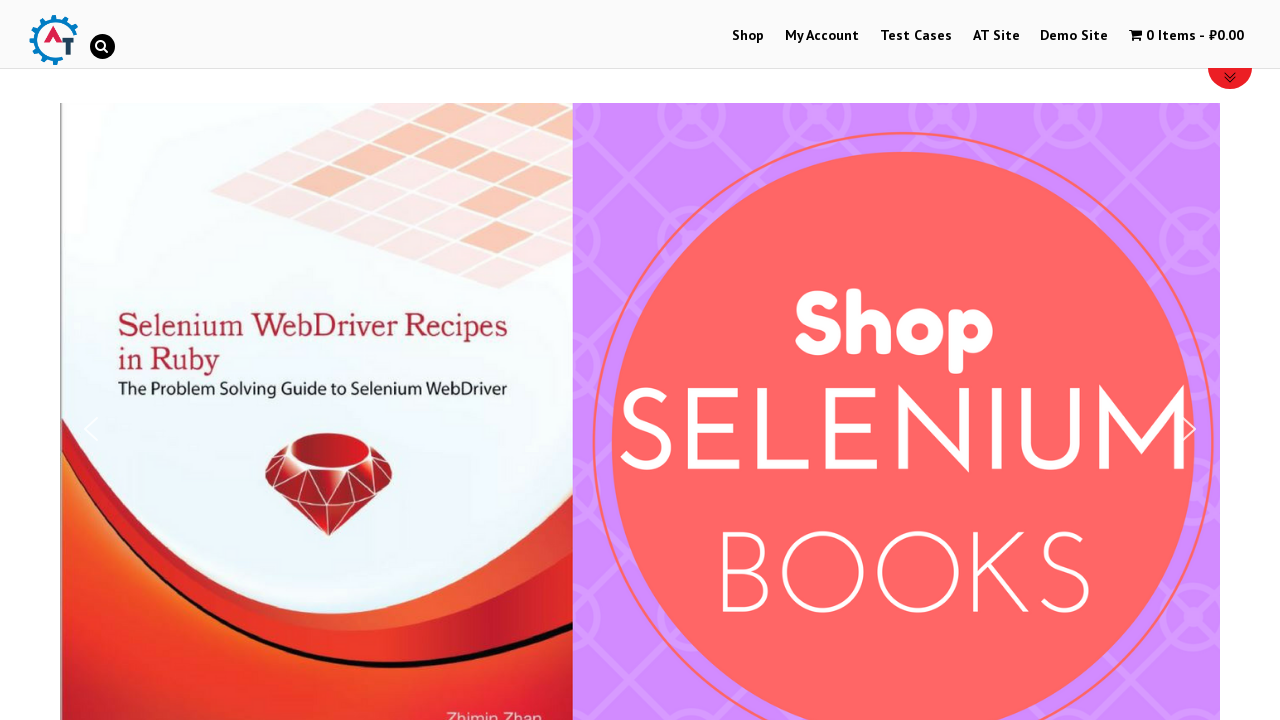

Clicked on shop navigation menu item at (748, 36) on .main-nav li:nth-child(1)
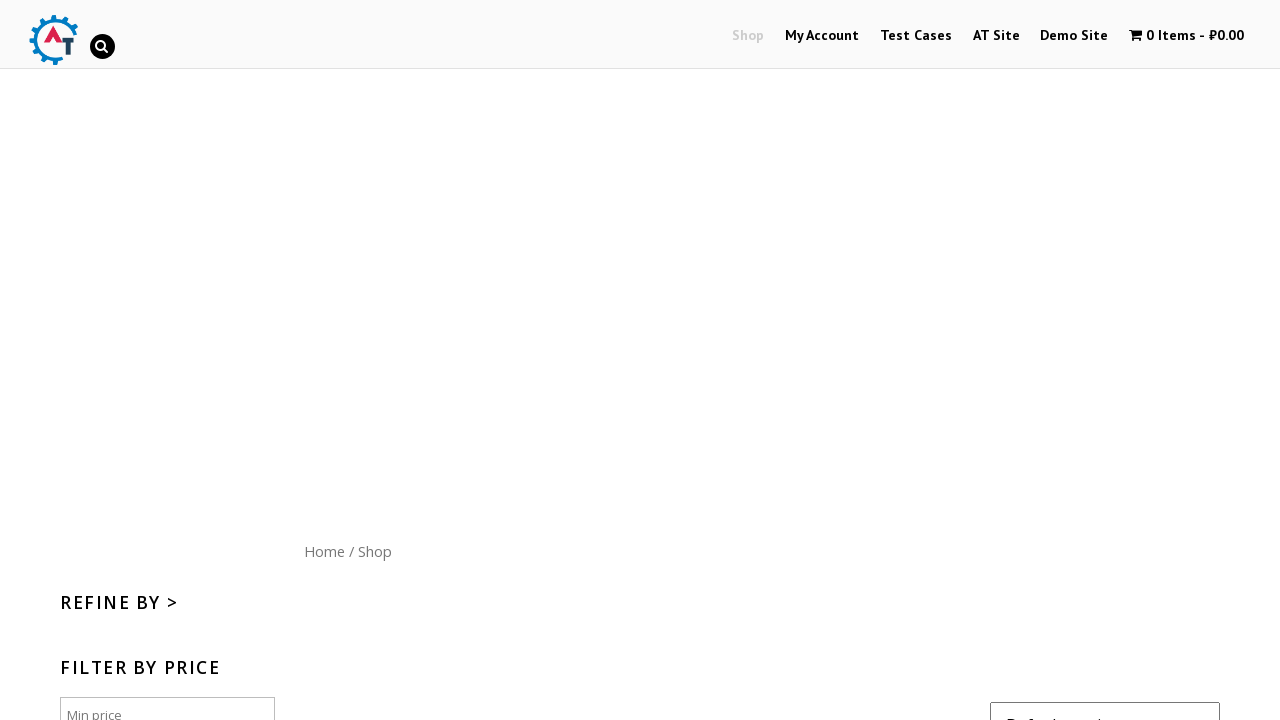

Scrolled down 450px to view products
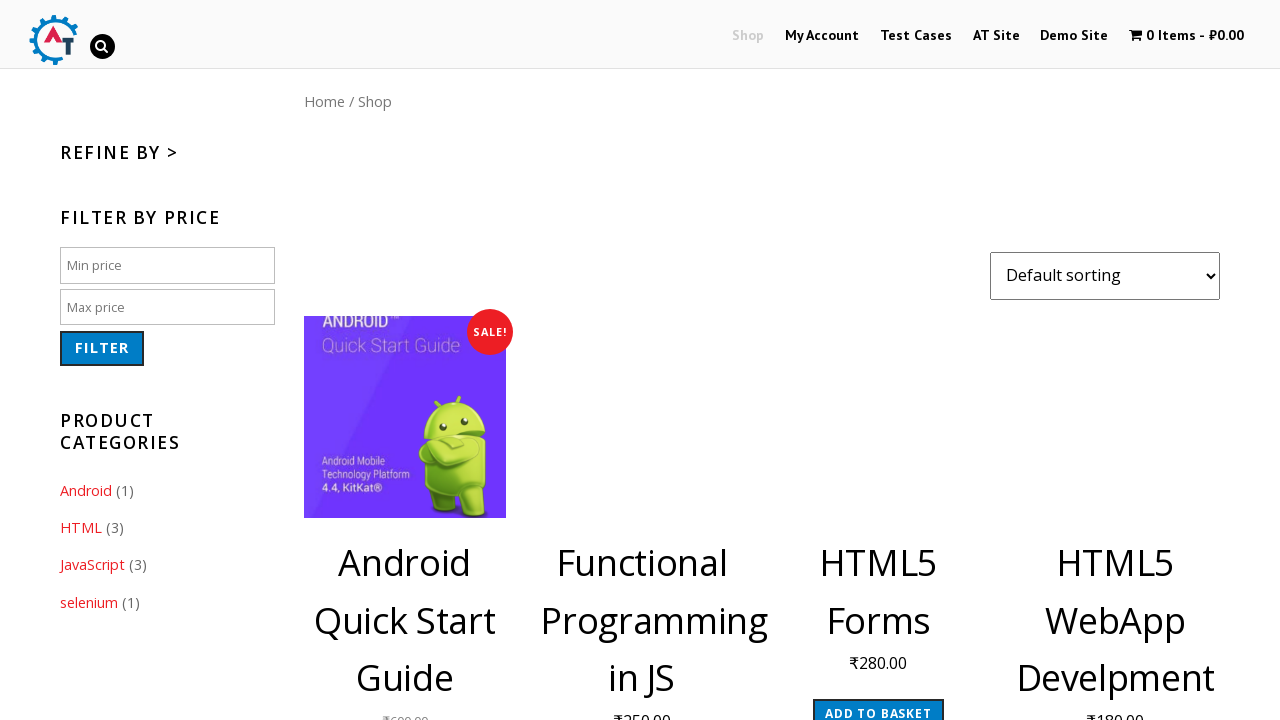

Clicked on the 6th book in the product list at (641, 514) on .products.masonry-done li:nth-child(6)
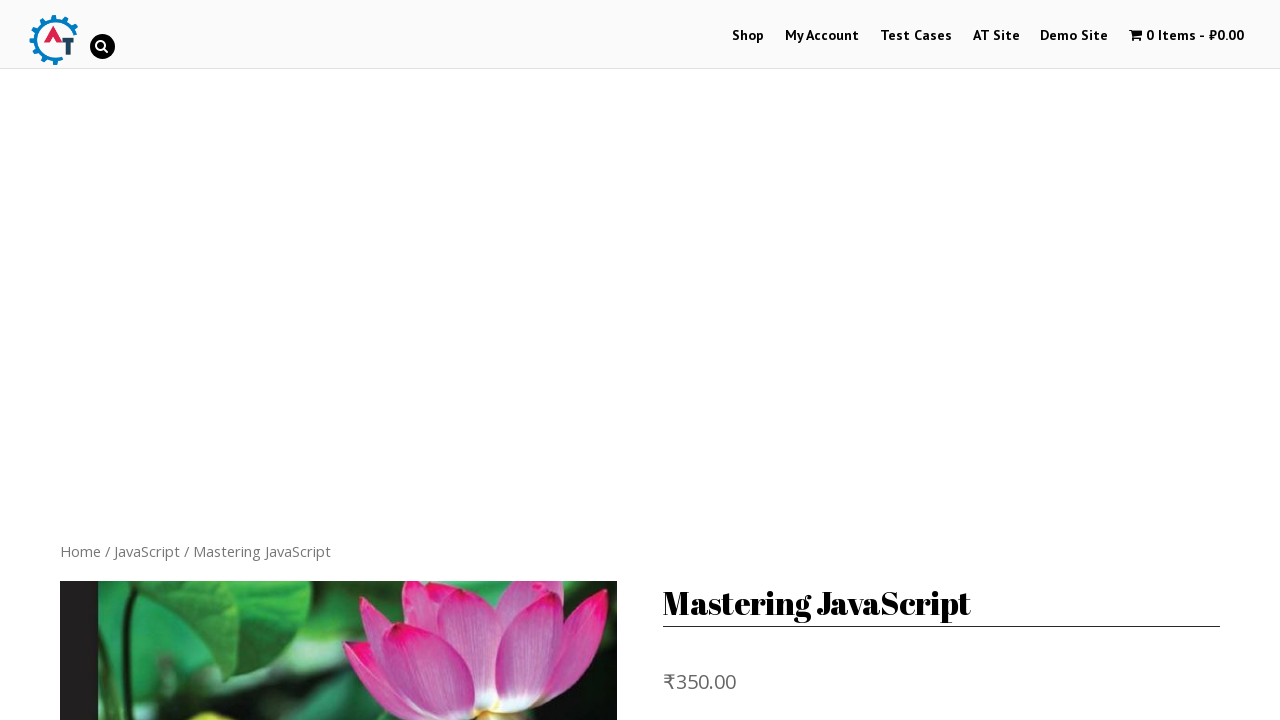

Clicked 'Add to Cart' button for the selected book at (812, 361) on .single_add_to_cart_button
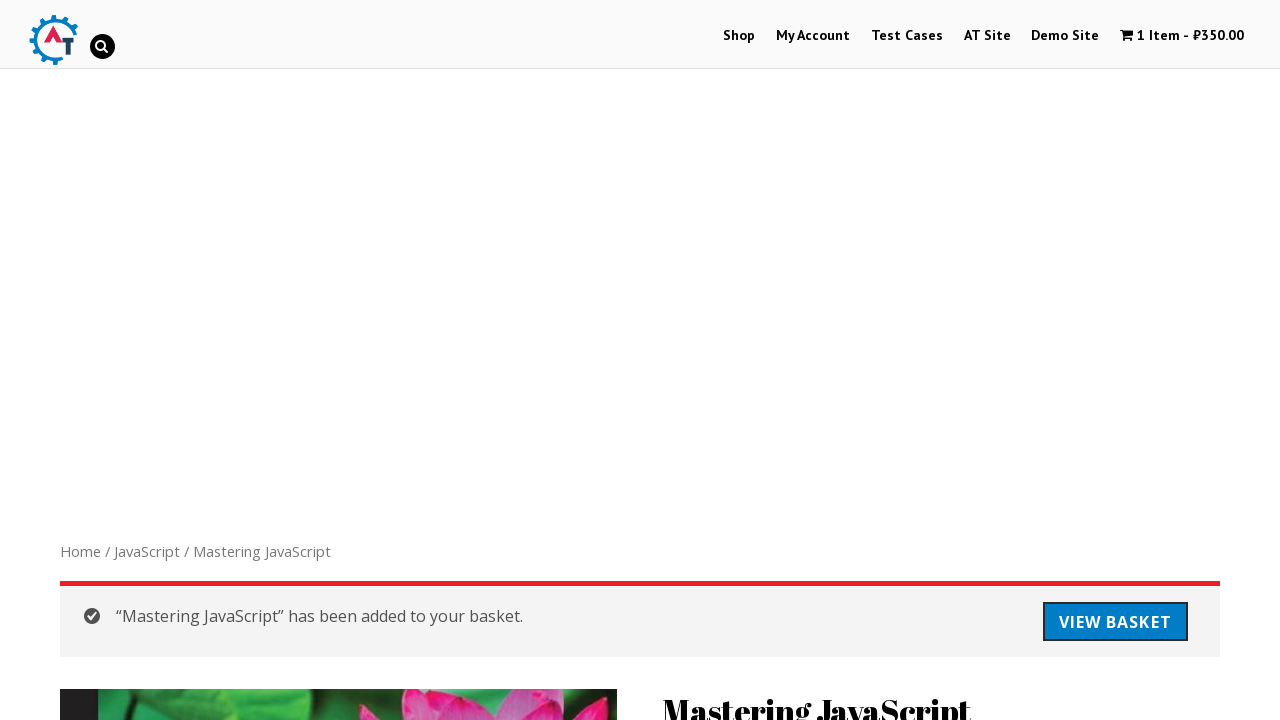

Clicked button to view cart at (1115, 622) on .button.wc-forward
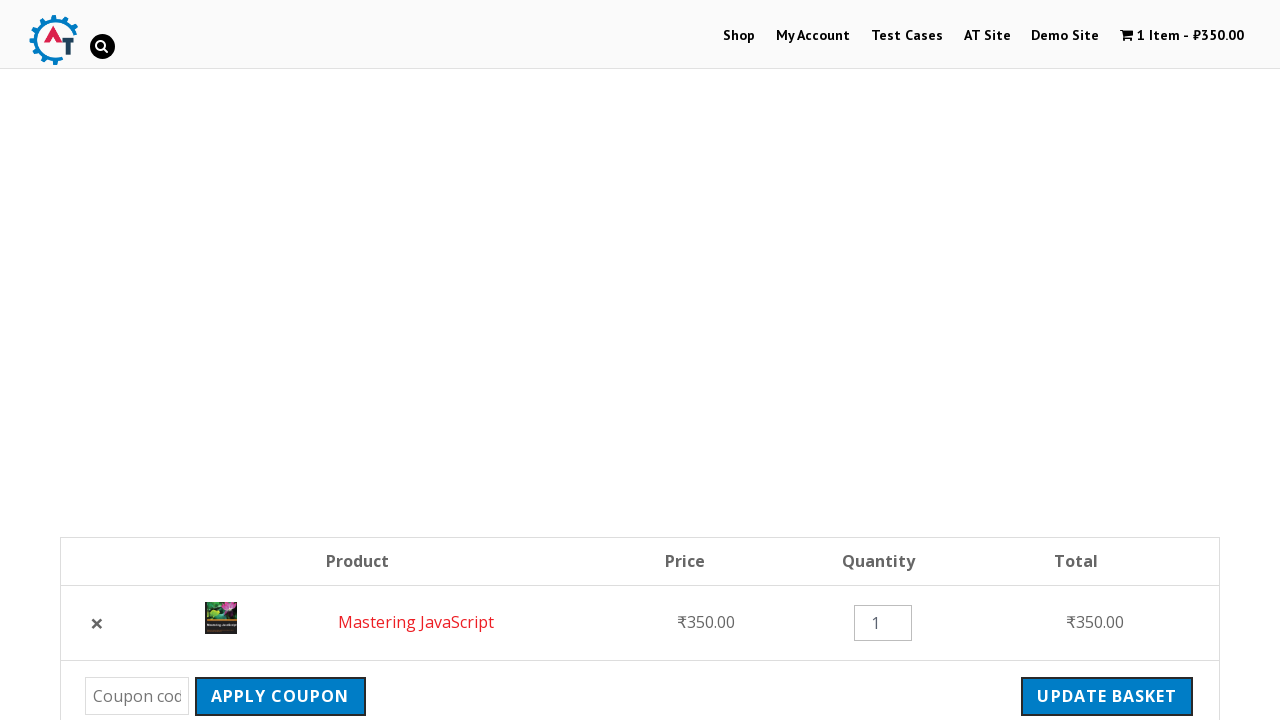

Verified cart subtotal displays ₹350.00
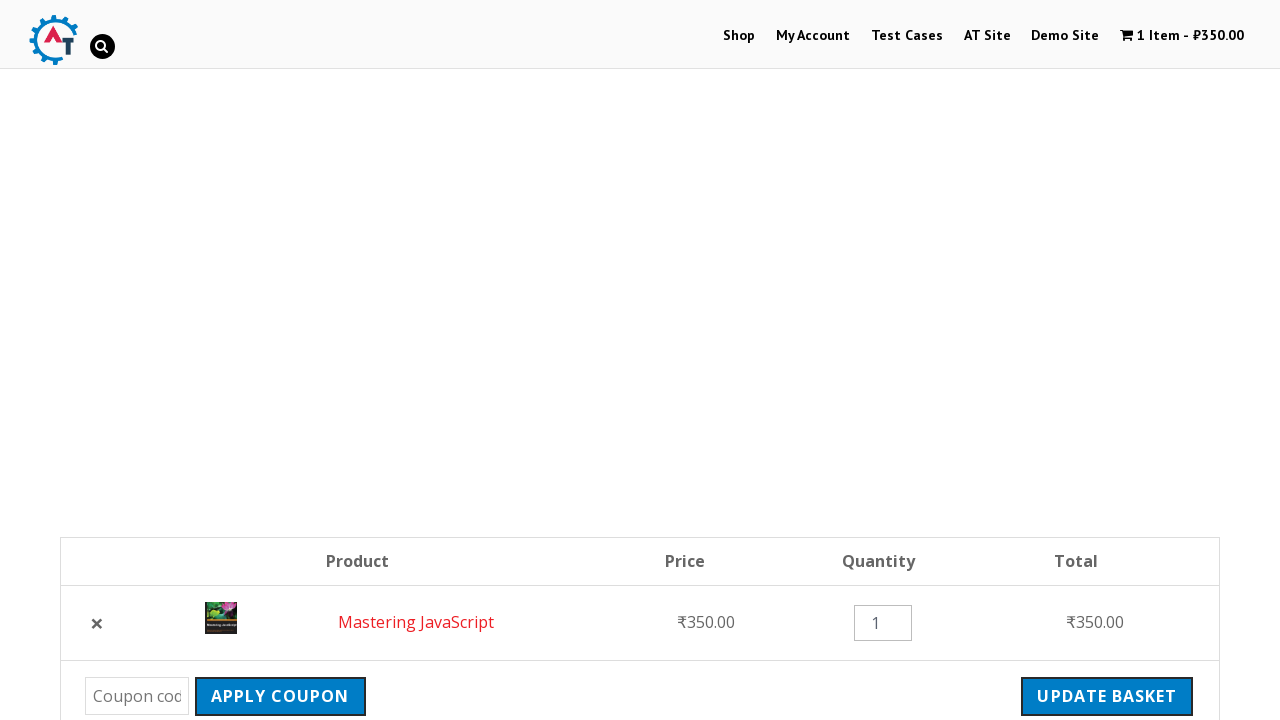

Verified order total displays ₹357.00 (including tax)
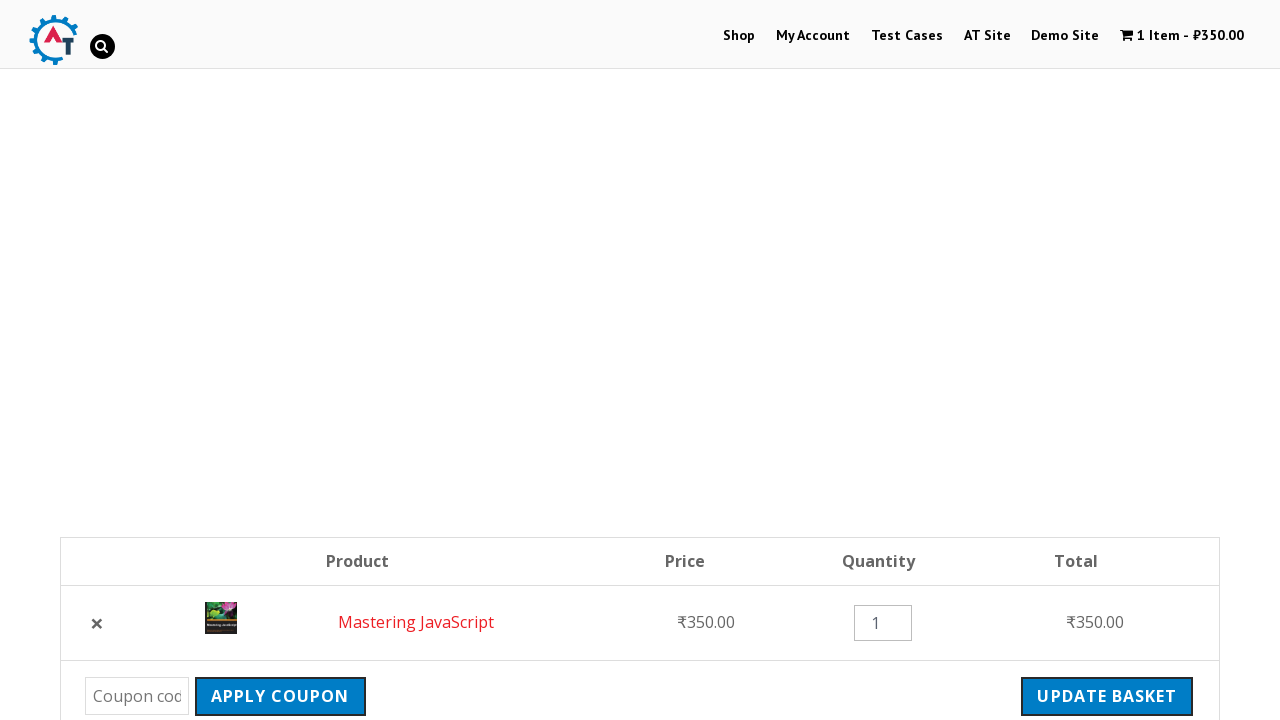

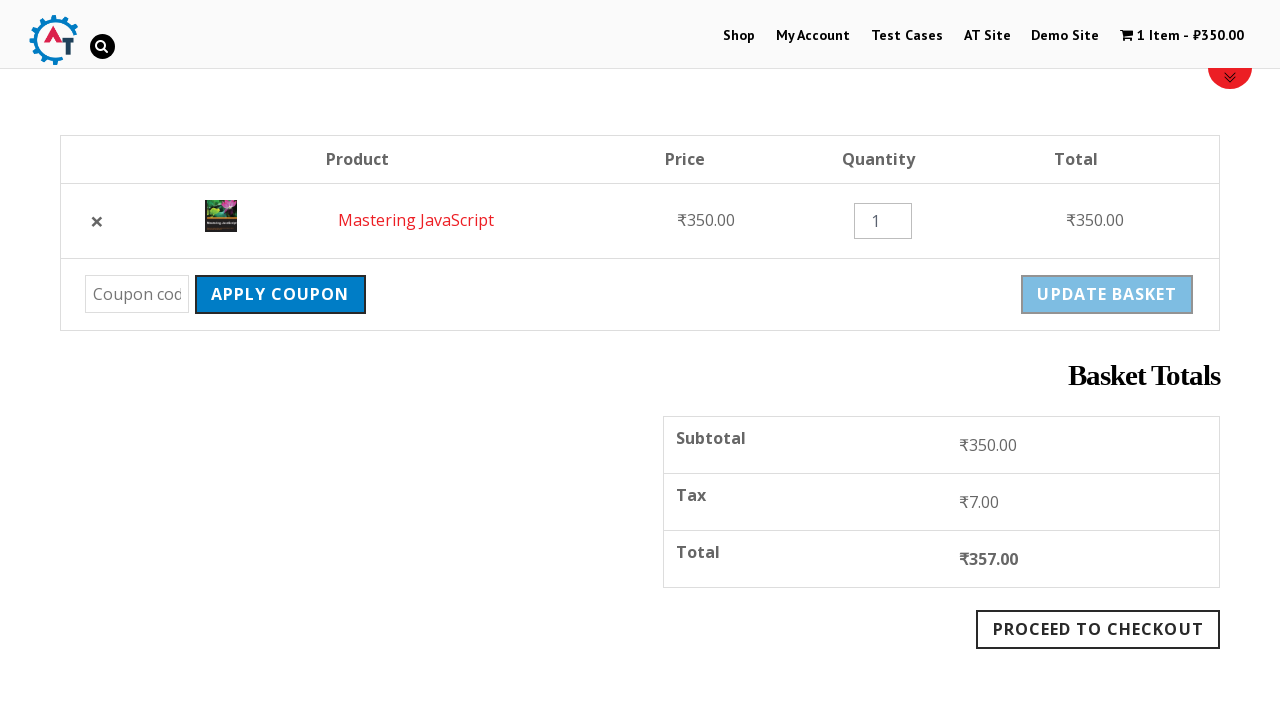